Tests enabled/disabled state of form elements by clicking enable button and typing in input

Starting URL: https://codenboxautomationlab.com/practice/

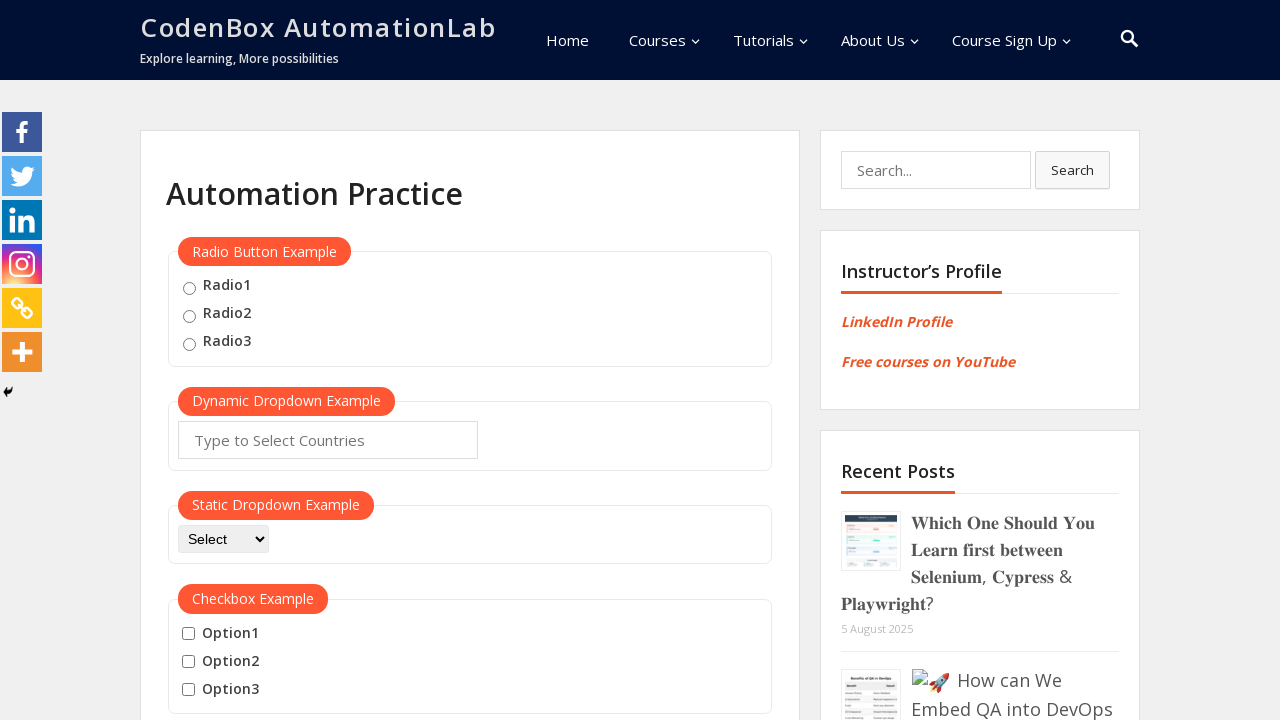

Clicked the enable button to enable form elements at (297, 361) on #enabled-button
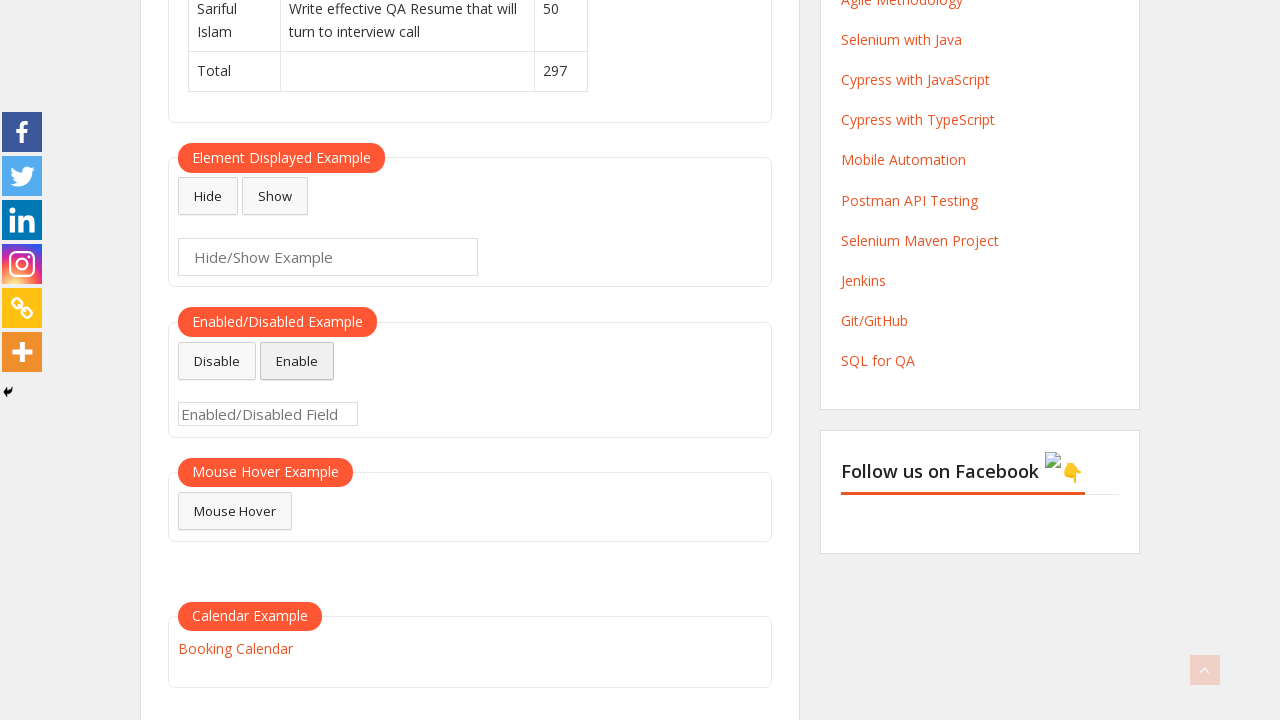

Typed 'enabled' in the input field on #enabled-example-input
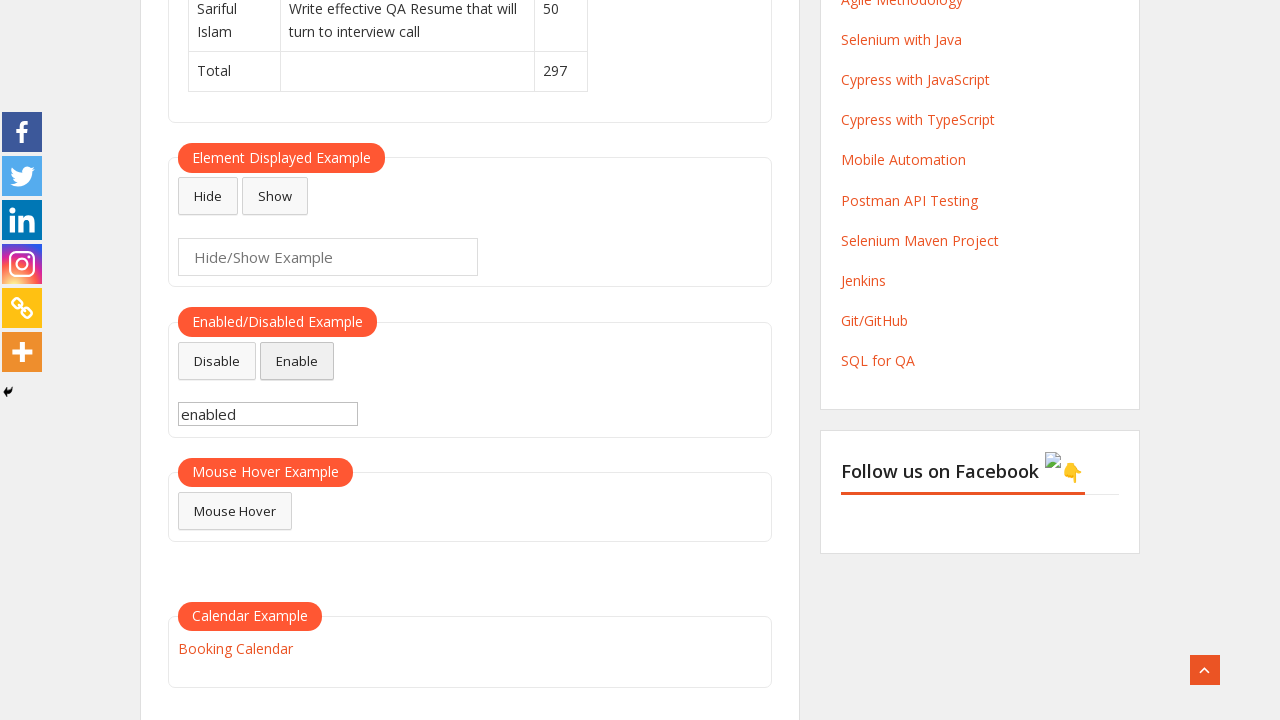

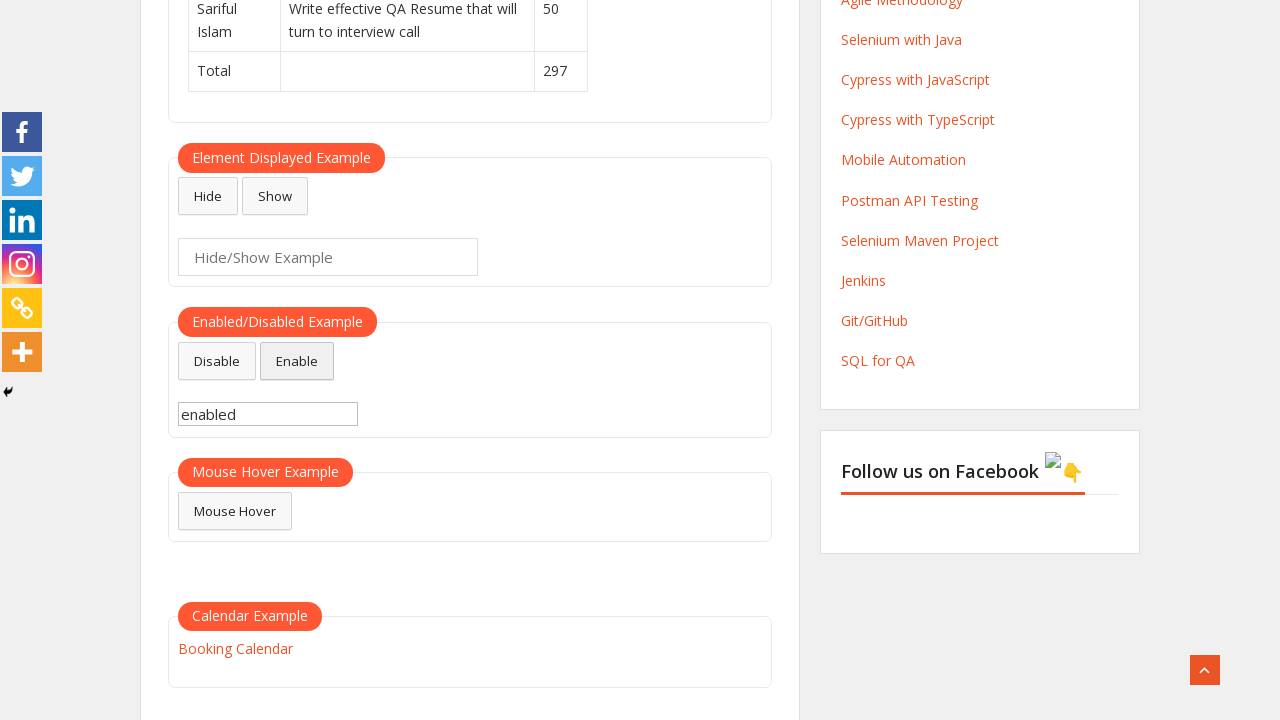